Tests navigation by clicking a link using partial text match

Starting URL: https://keybooks.ro

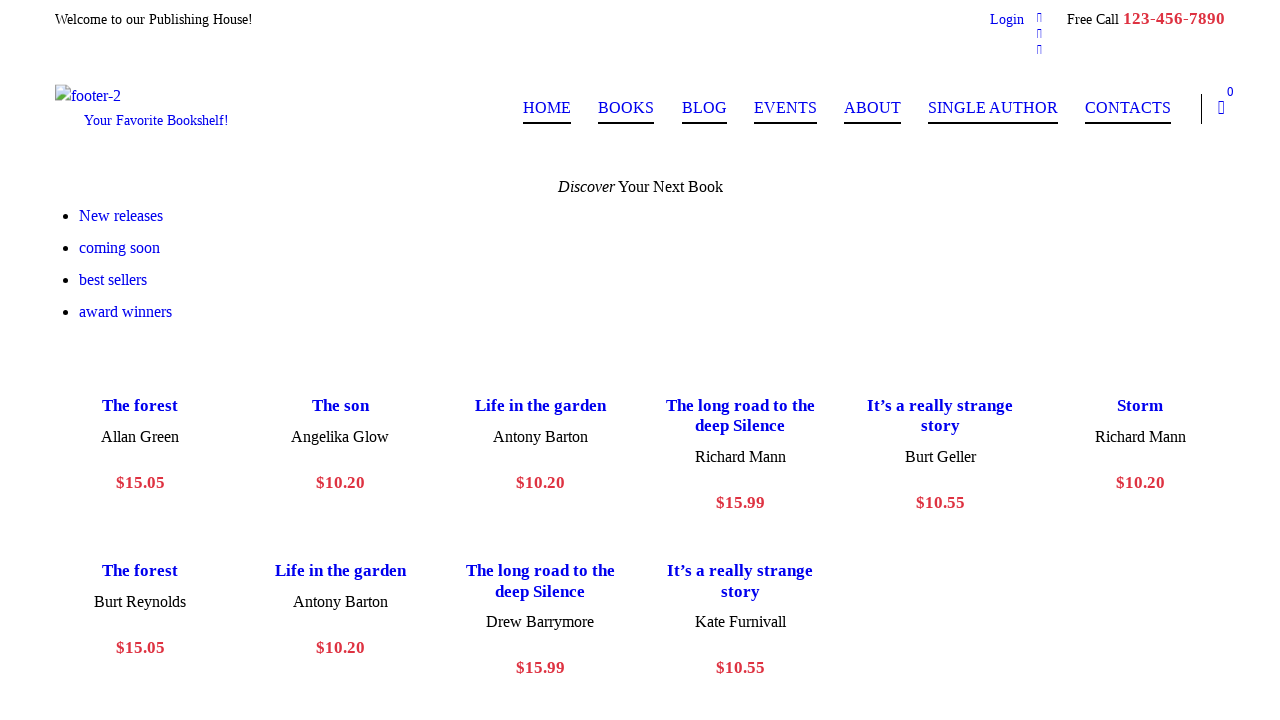

Clicked link with partial text match 'Cooking' at (1108, 360) on text=Cooking
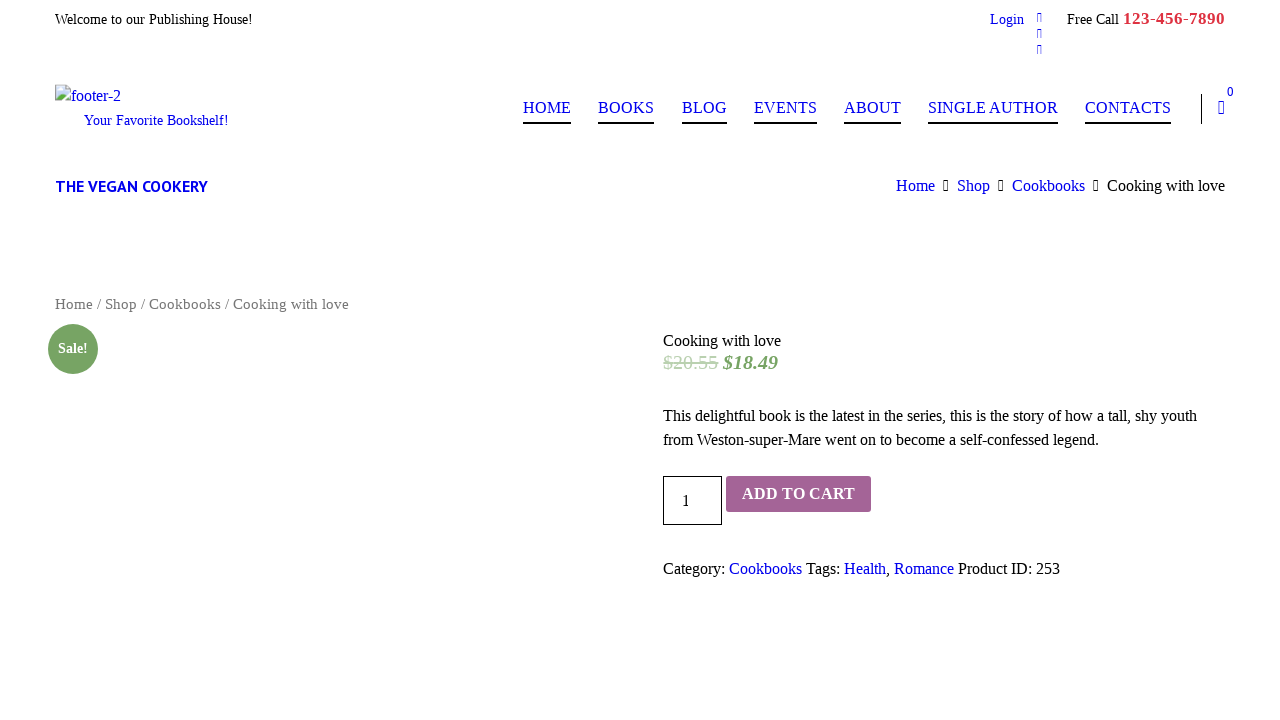

Verified navigation to cooking product page
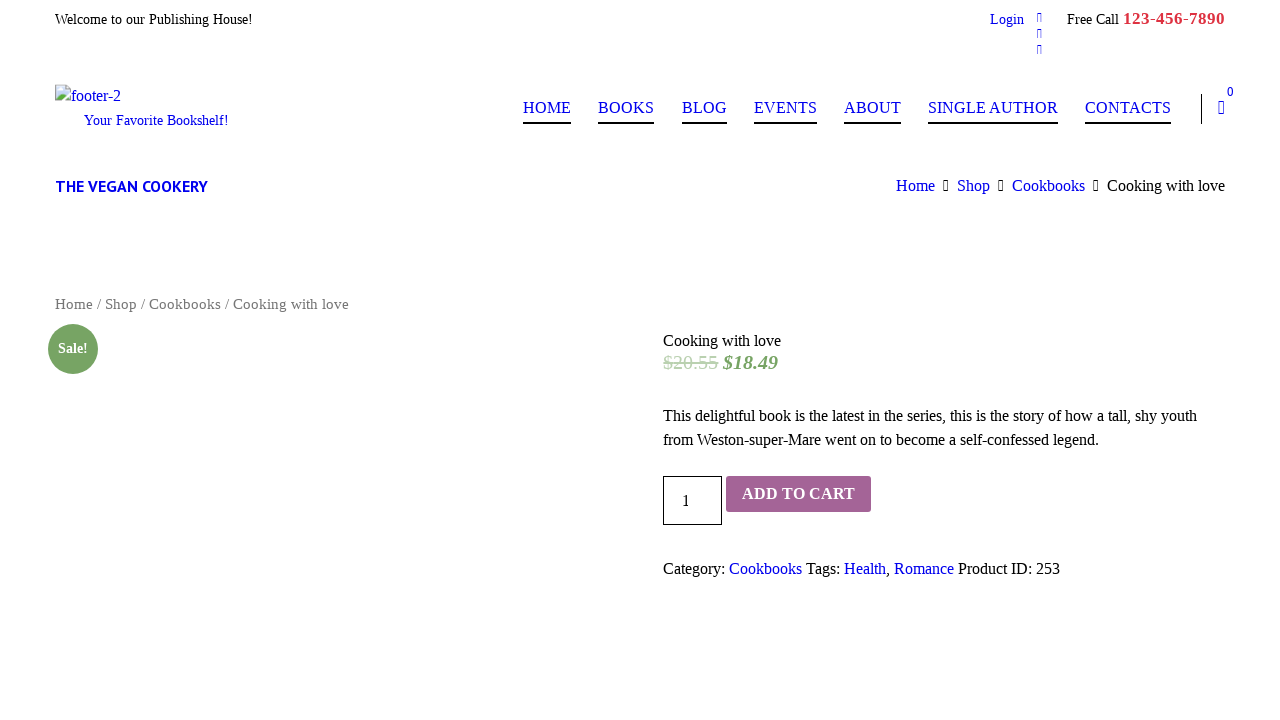

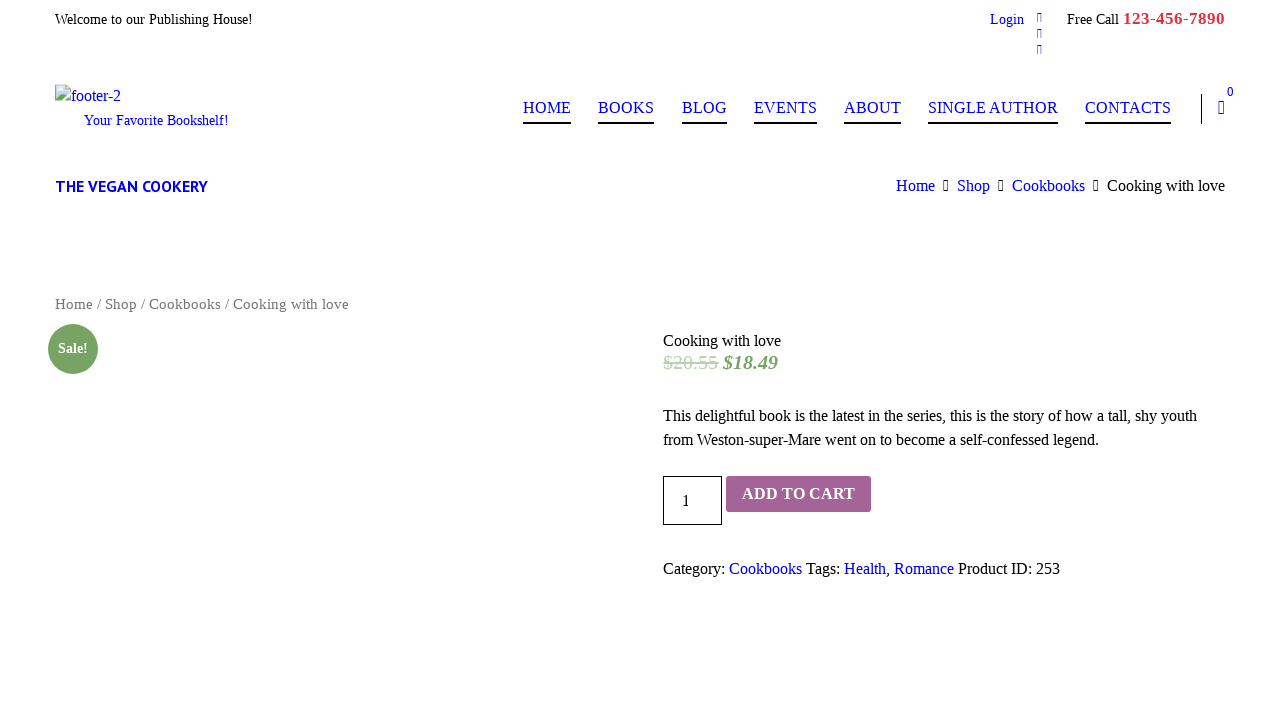